Tests a TOTP generator tool by entering a secret token into the input field and submitting it to generate an authentication code

Starting URL: https://totp.danhersam.com/

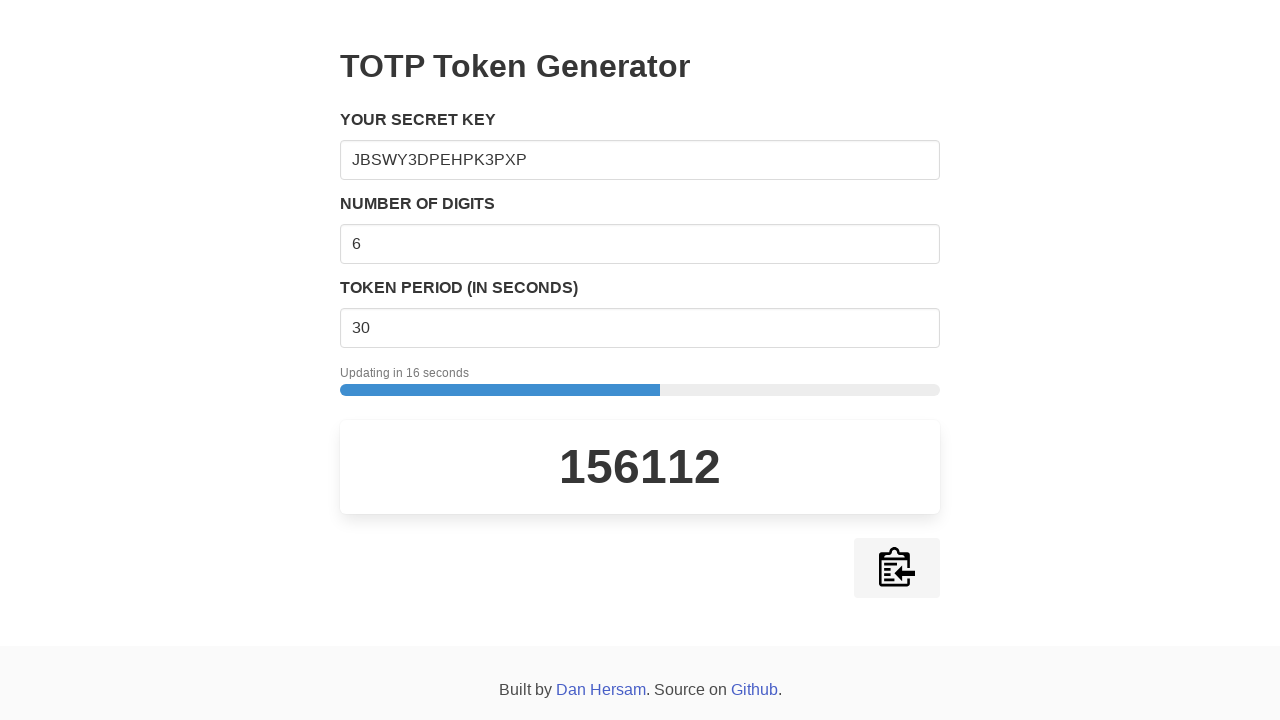

Entered secret token 'JBSWY3DPEHPK3PXP' into the input field on input
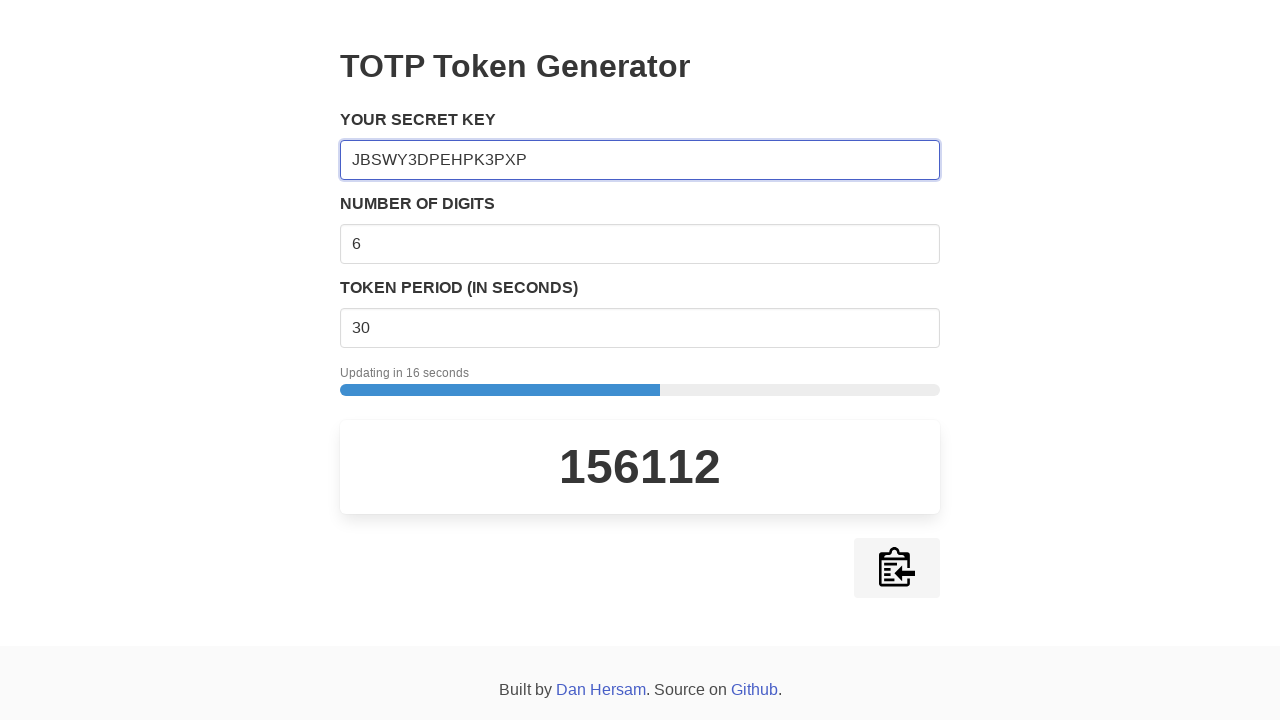

Pressed Enter to submit the secret token on input
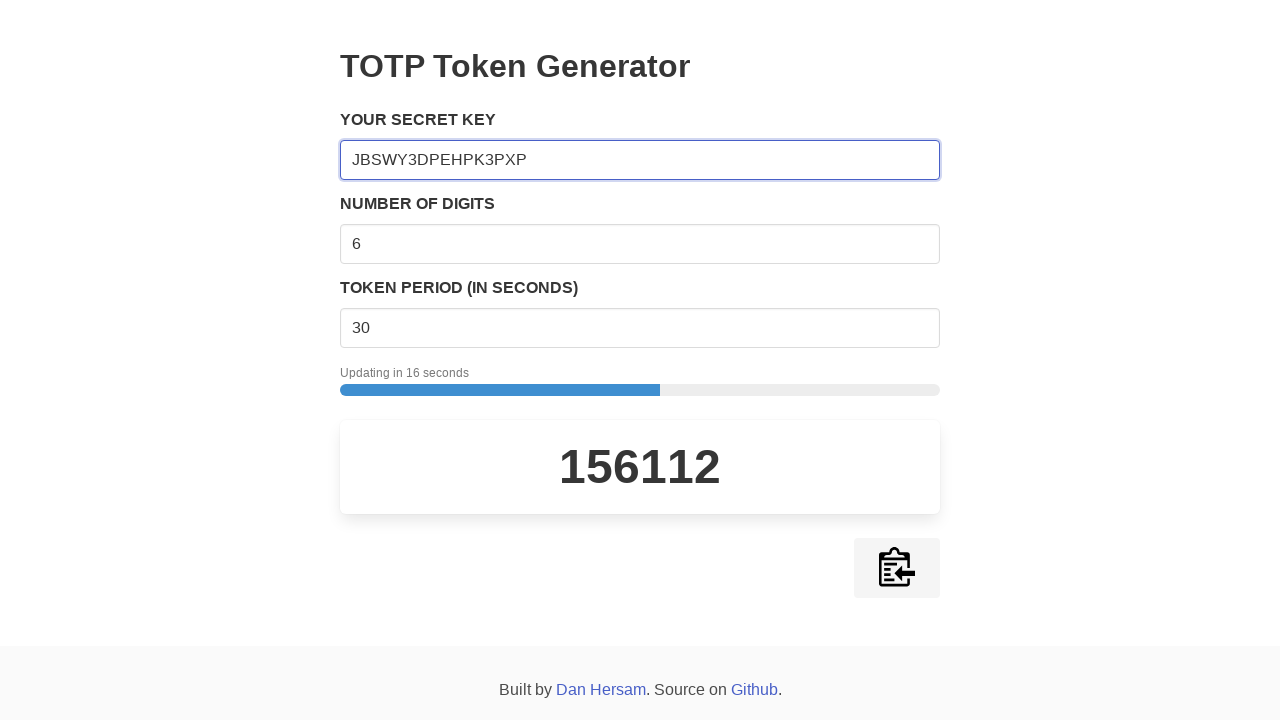

TOTP authentication code generated and token element loaded
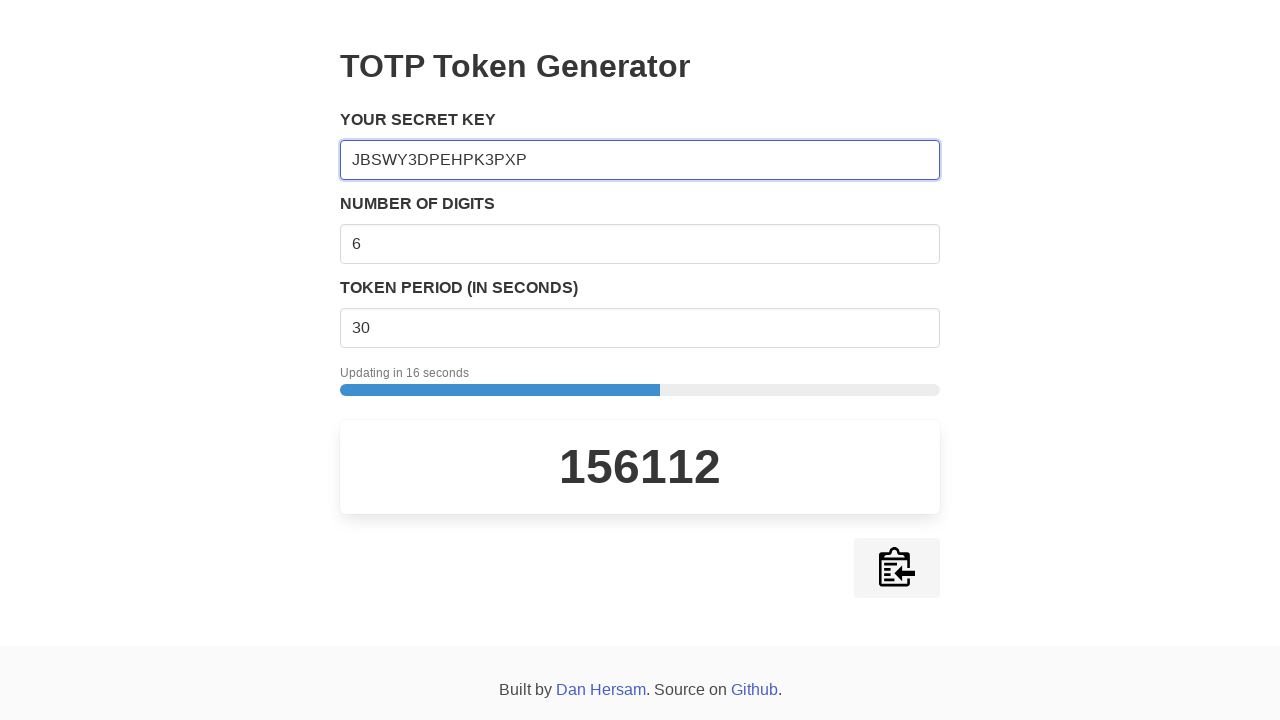

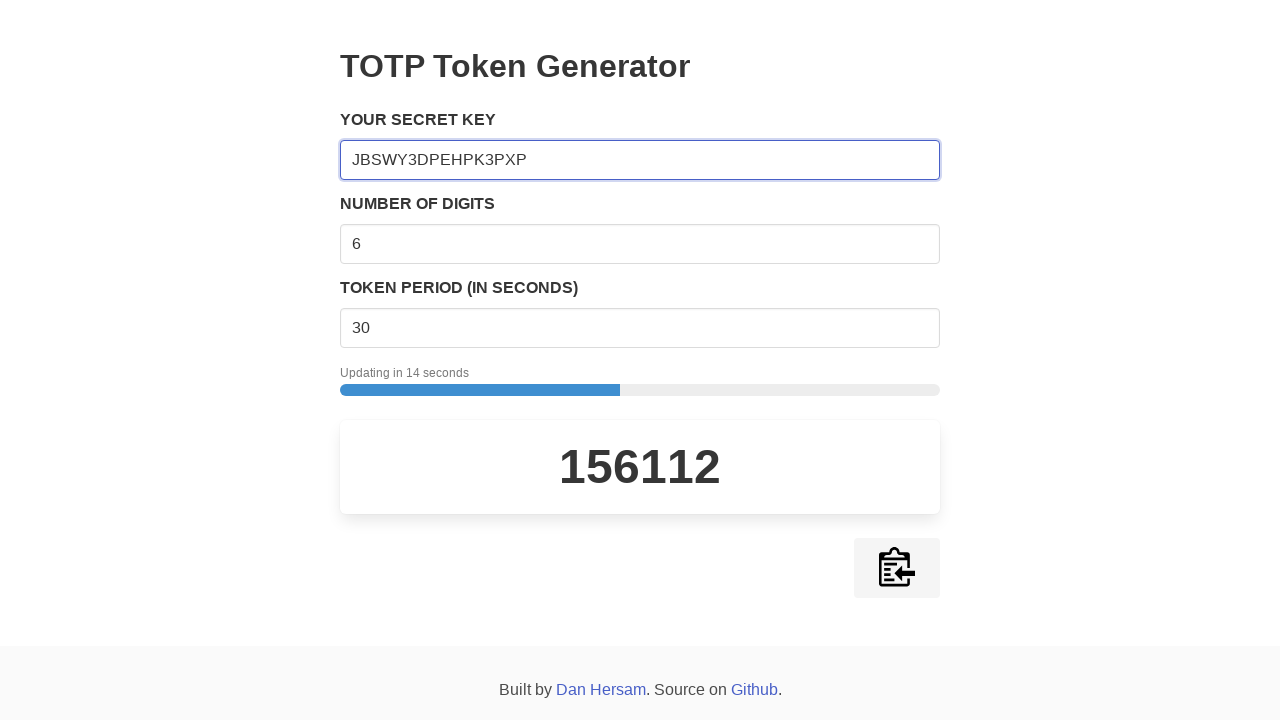